Tests the comments functionality on a cuisine website by clicking the comments field and filling it with a review message

Starting URL: https://cbarnc.github.io/Group3-repo-projects/

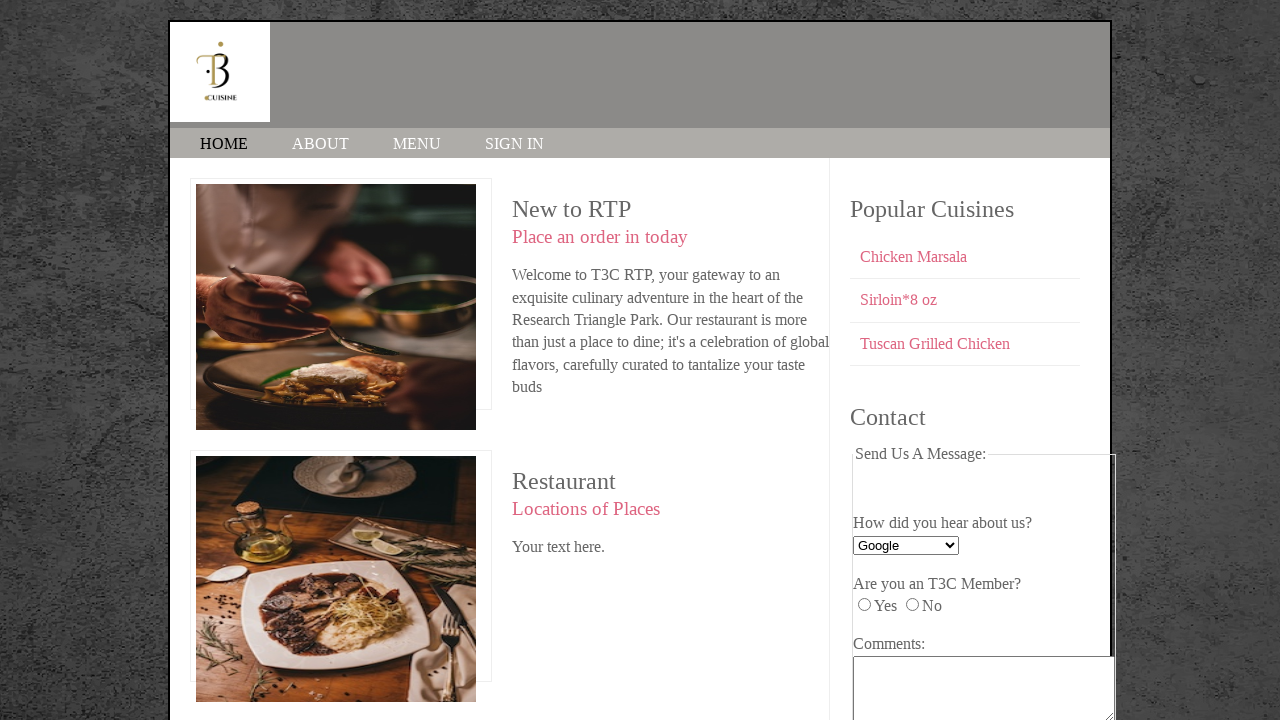

Clicked on the comments field at (984, 688) on #comments
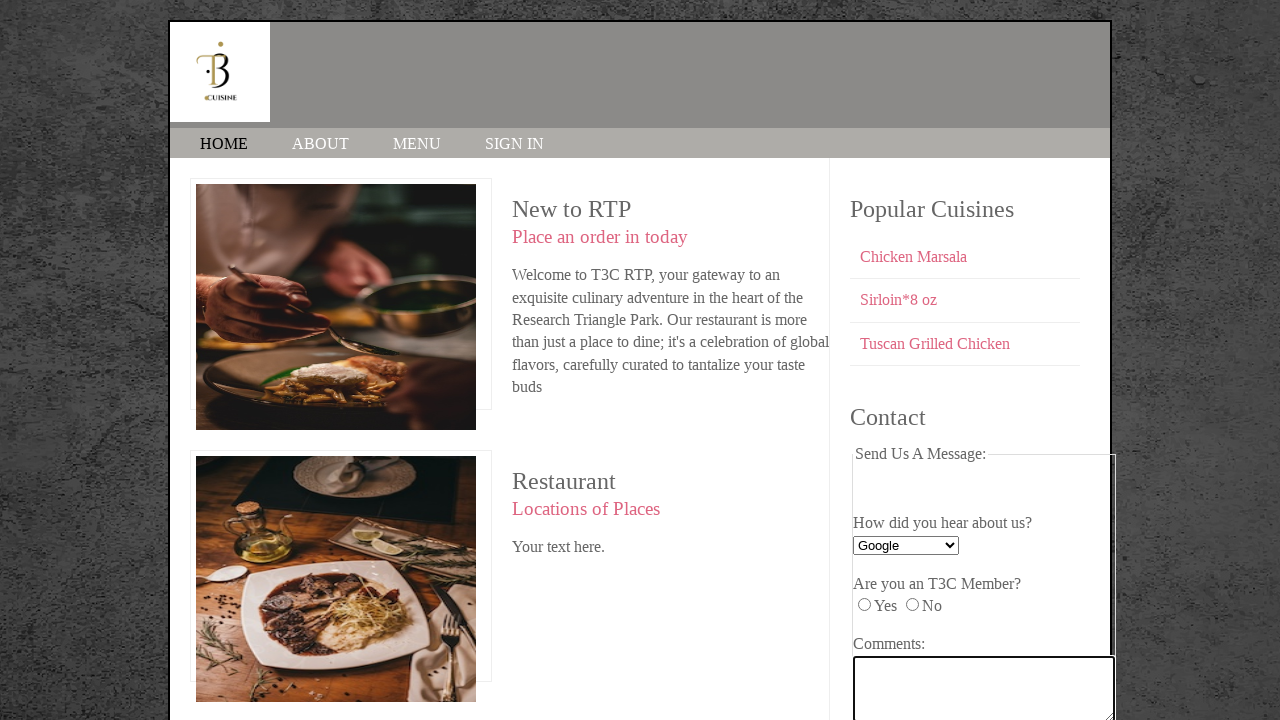

Filled comments field with review message 'I love this restaurant' on #comments
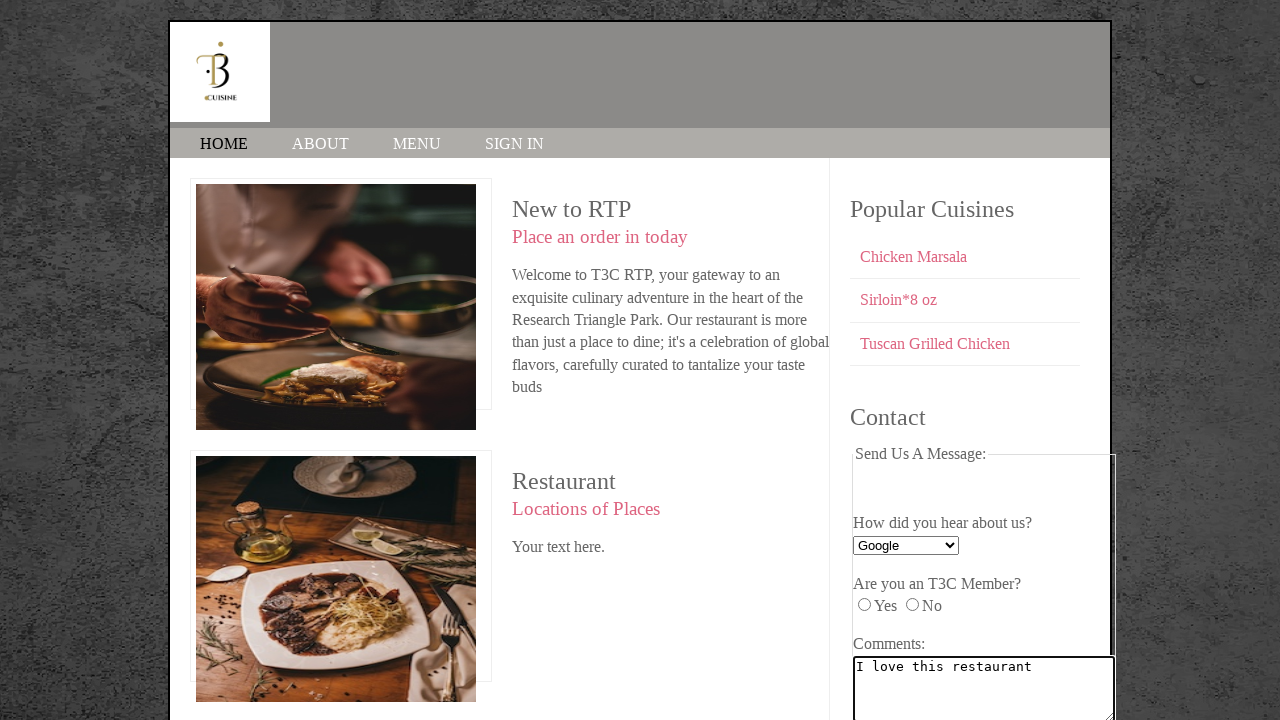

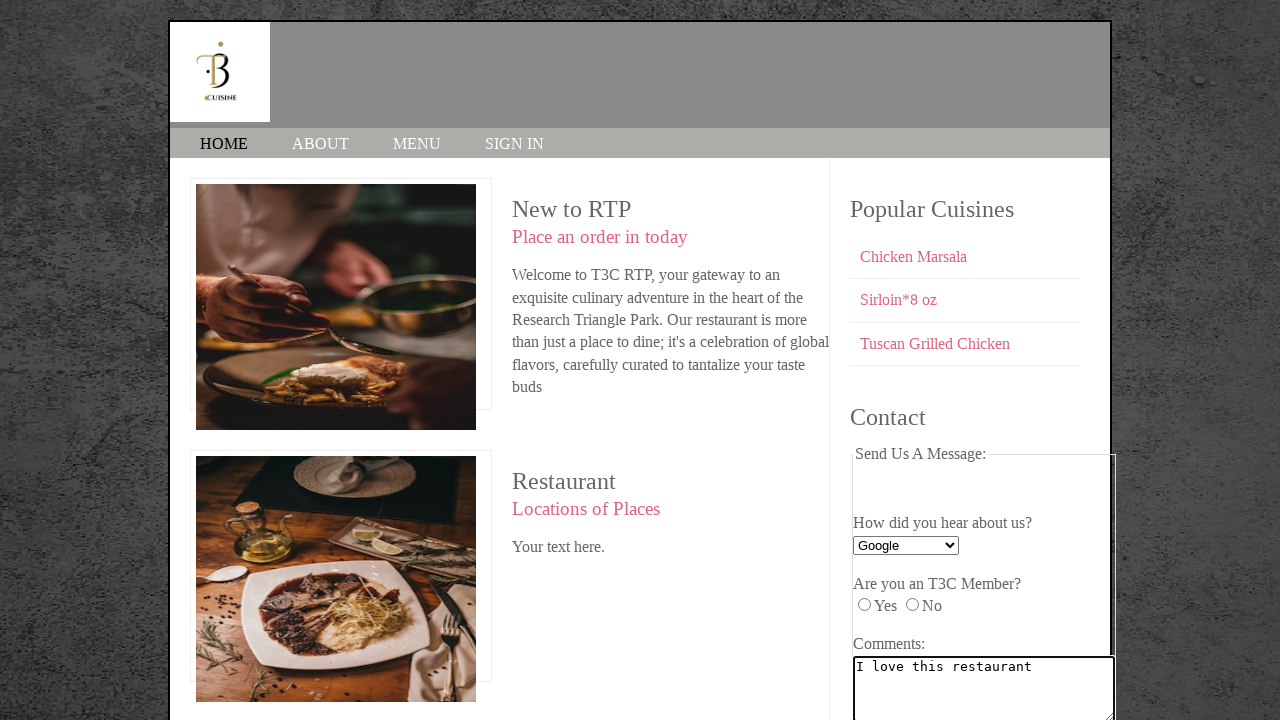